Navigates to Salesforce login page and verifies the current URL matches the expected URL using a conditional check.

Starting URL: https://login.salesforce.com/

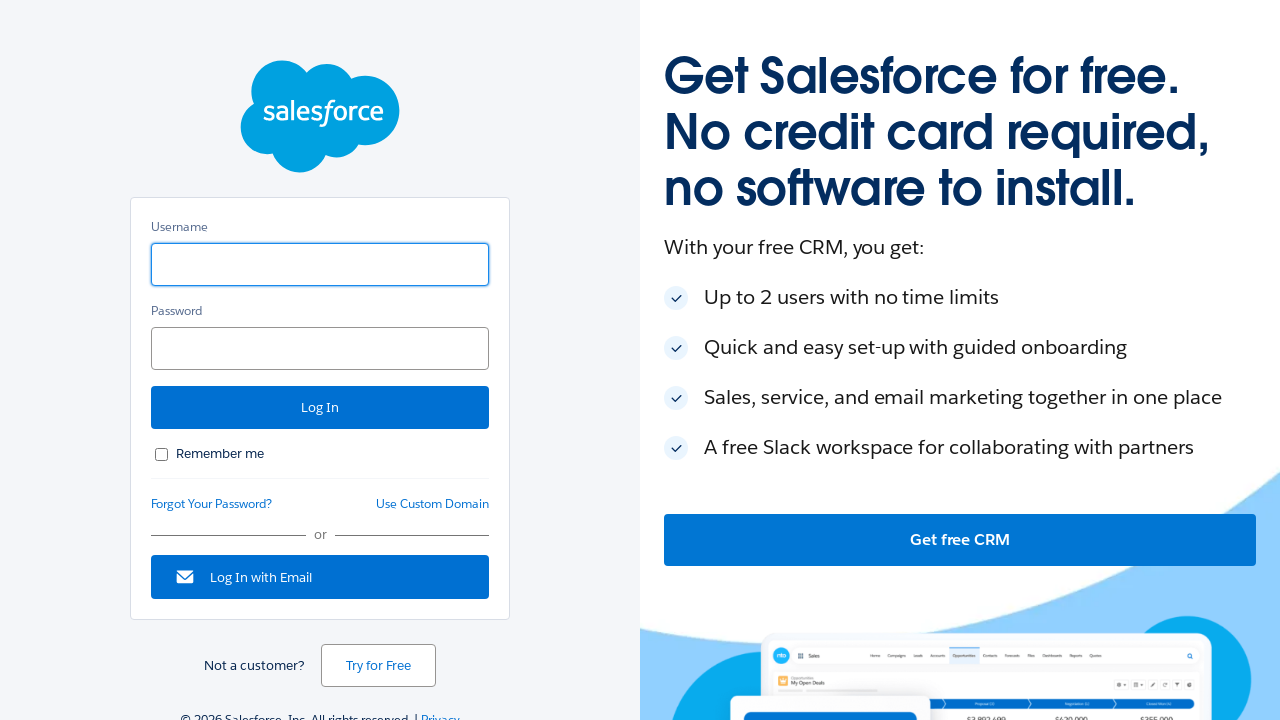

Navigated to Salesforce login page at https://login.salesforce.com/
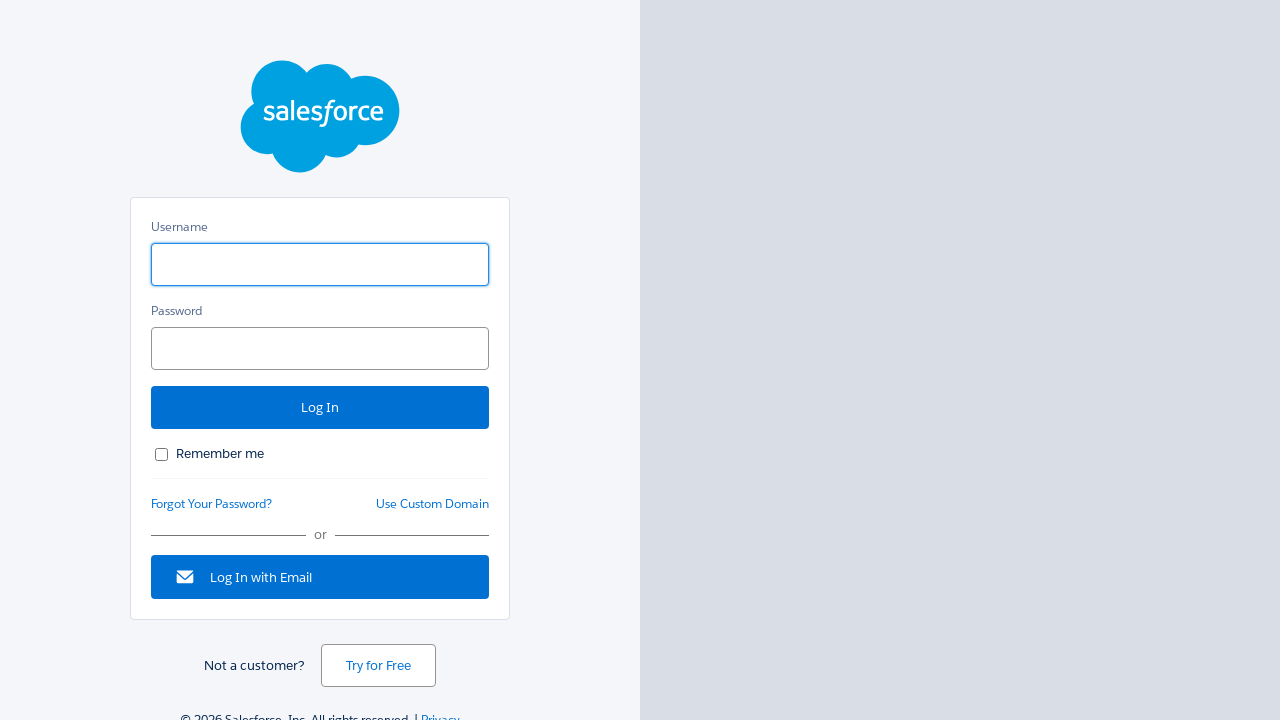

Retrieved current URL
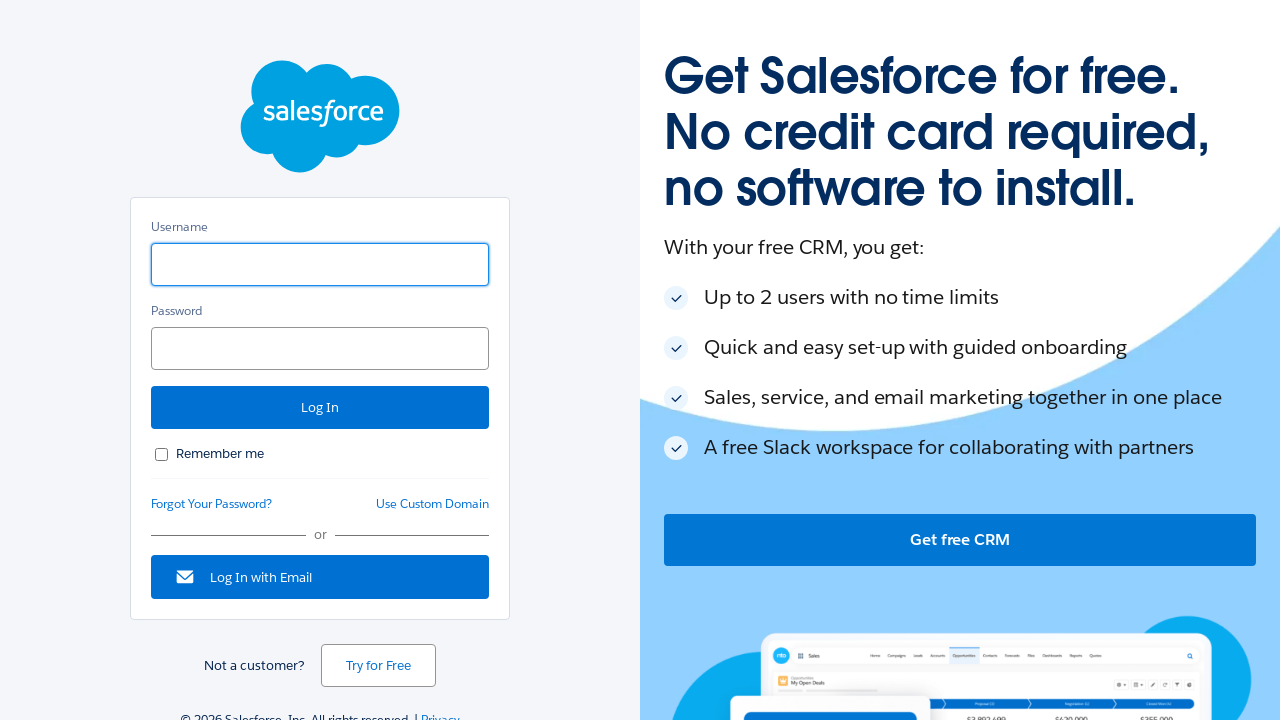

Verified: Current URL matches expected URL - on the correct page
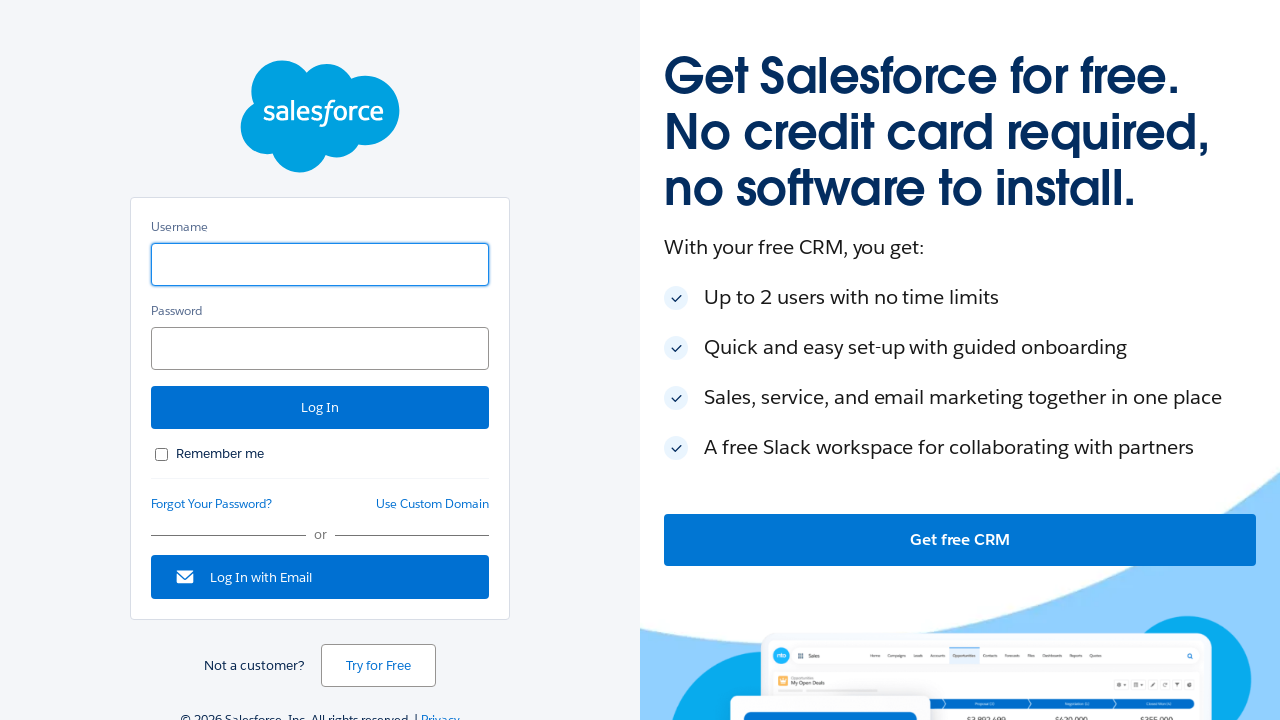

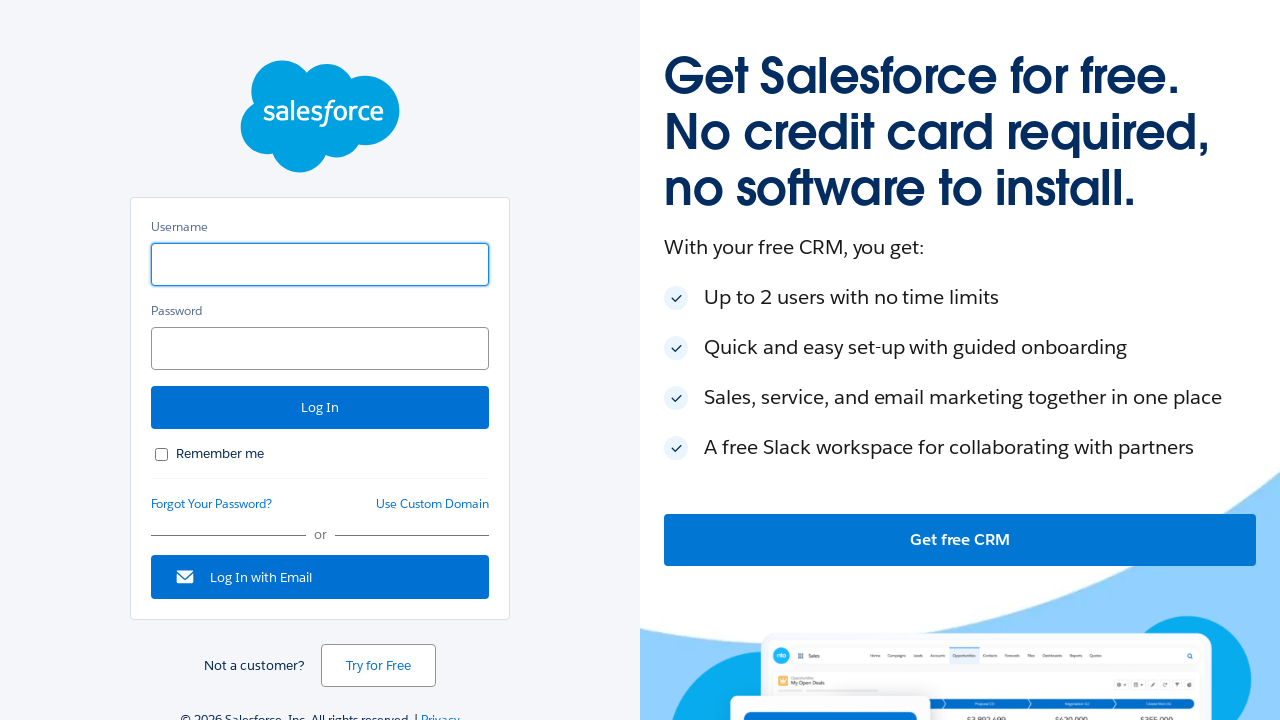